Tests that todo data persists after page reload by creating items, marking one complete, and reloading.

Starting URL: https://demo.playwright.dev/todomvc

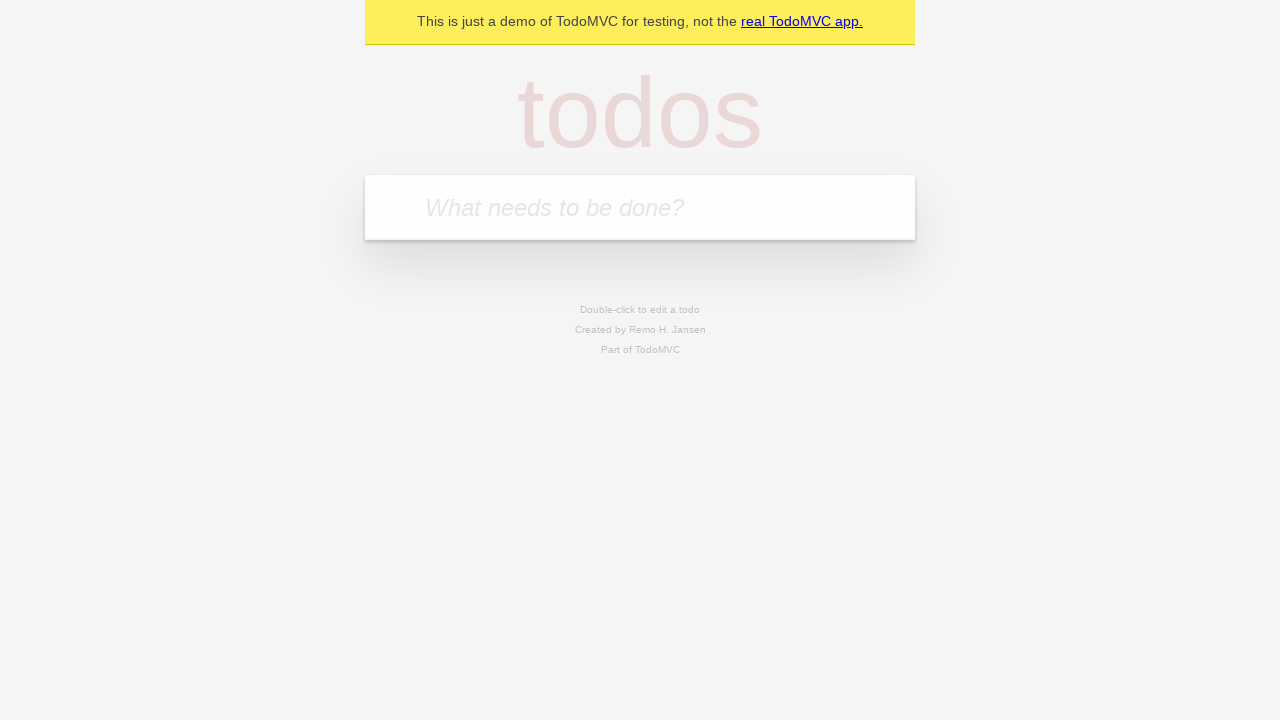

Filled todo input with 'buy some cheese' on internal:attr=[placeholder="What needs to be done?"i]
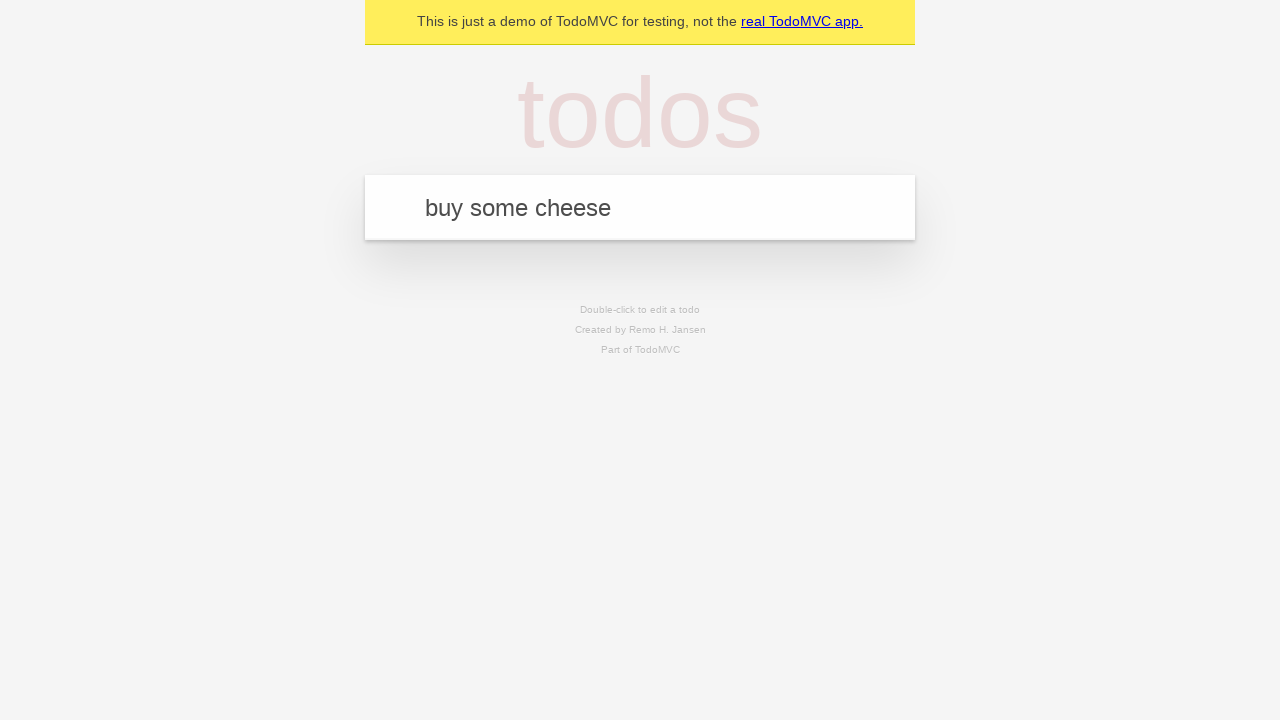

Pressed Enter to create first todo item on internal:attr=[placeholder="What needs to be done?"i]
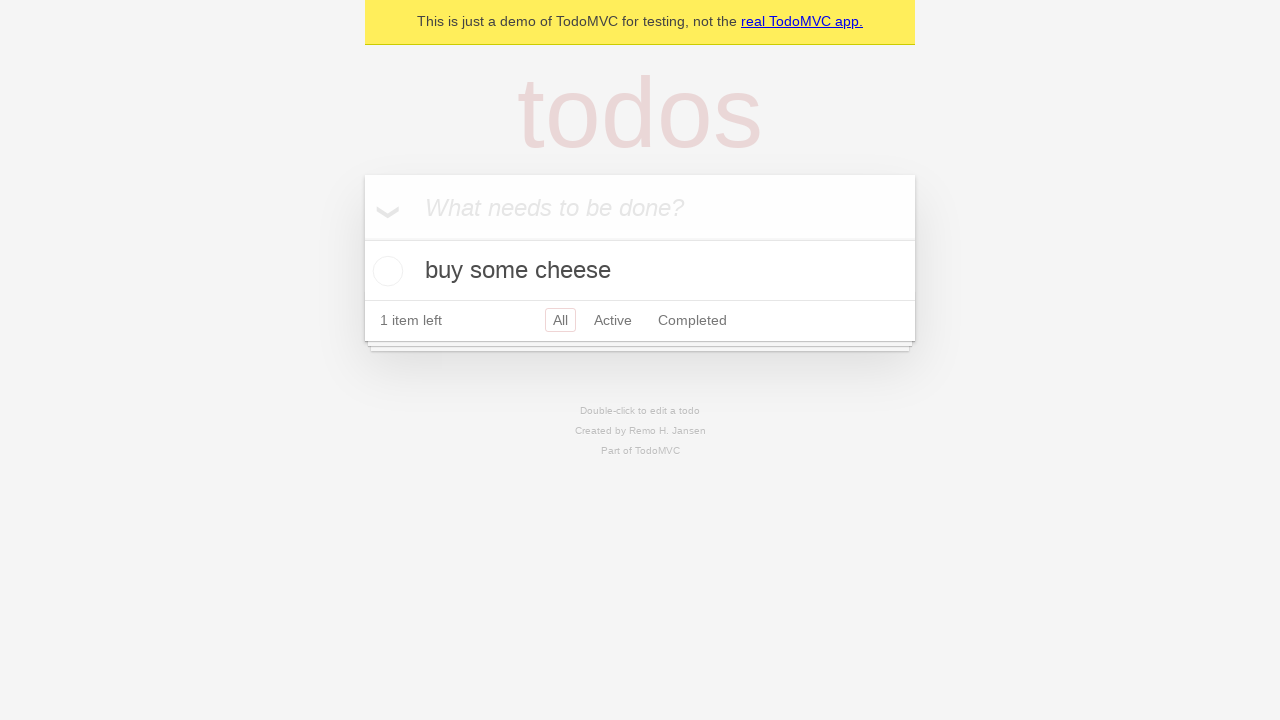

Filled todo input with 'feed the cat' on internal:attr=[placeholder="What needs to be done?"i]
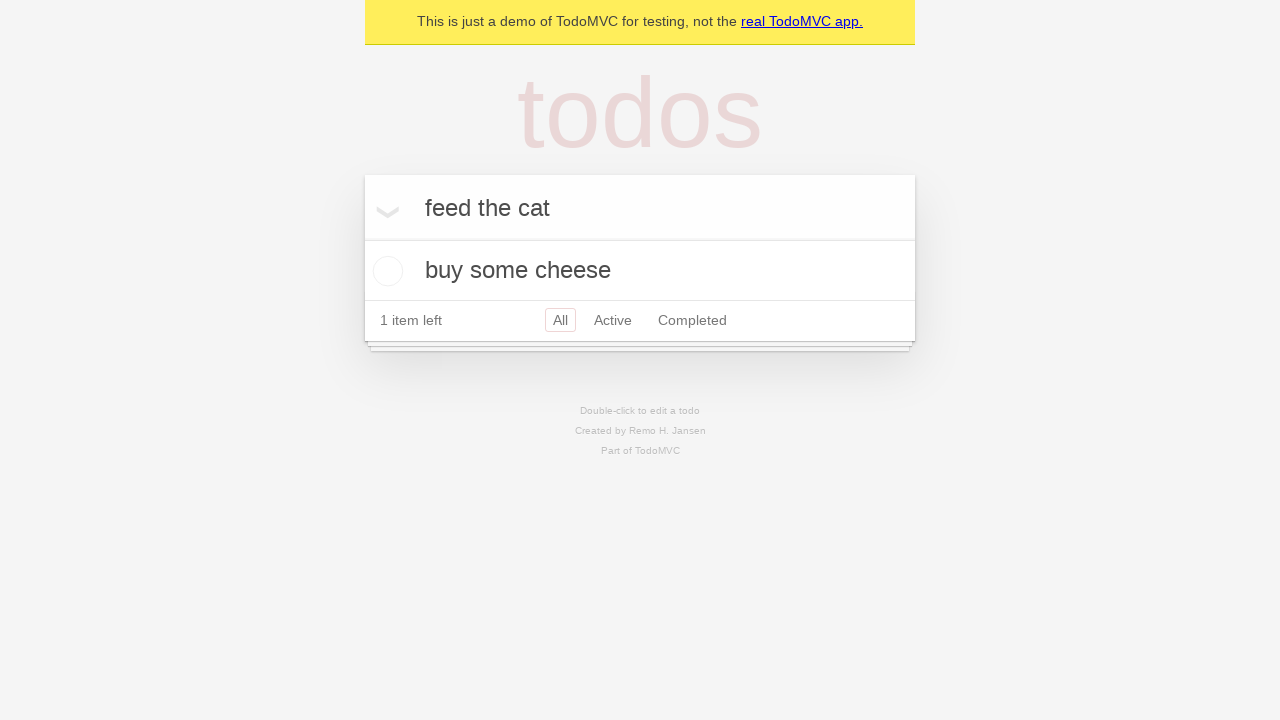

Pressed Enter to create second todo item on internal:attr=[placeholder="What needs to be done?"i]
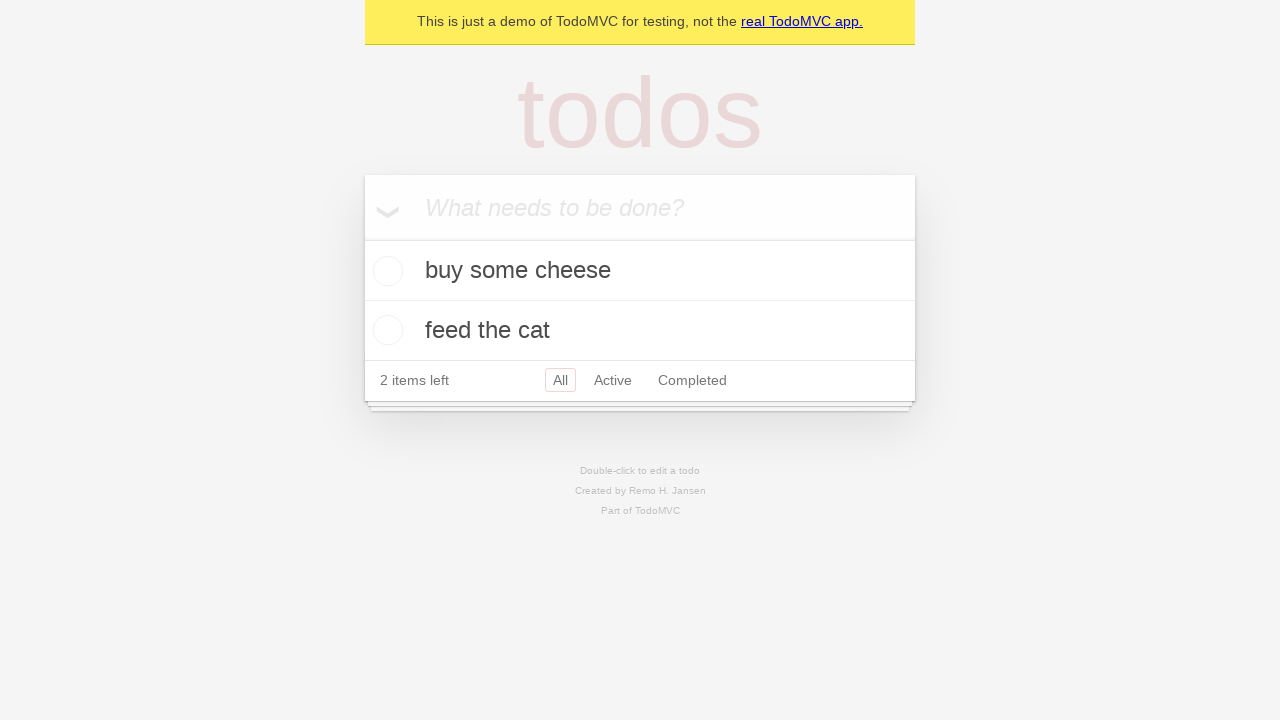

Marked first todo item as complete at (385, 271) on internal:testid=[data-testid="todo-item"s] >> nth=0 >> internal:role=checkbox
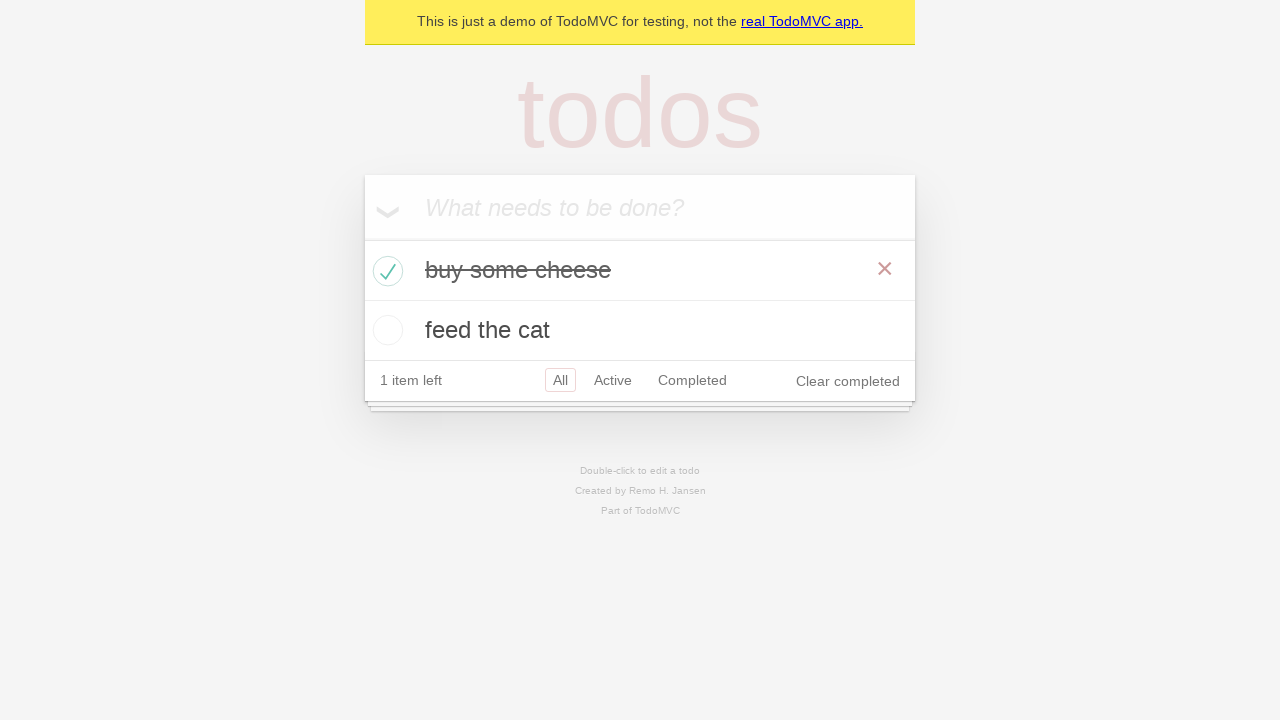

Reloaded the page
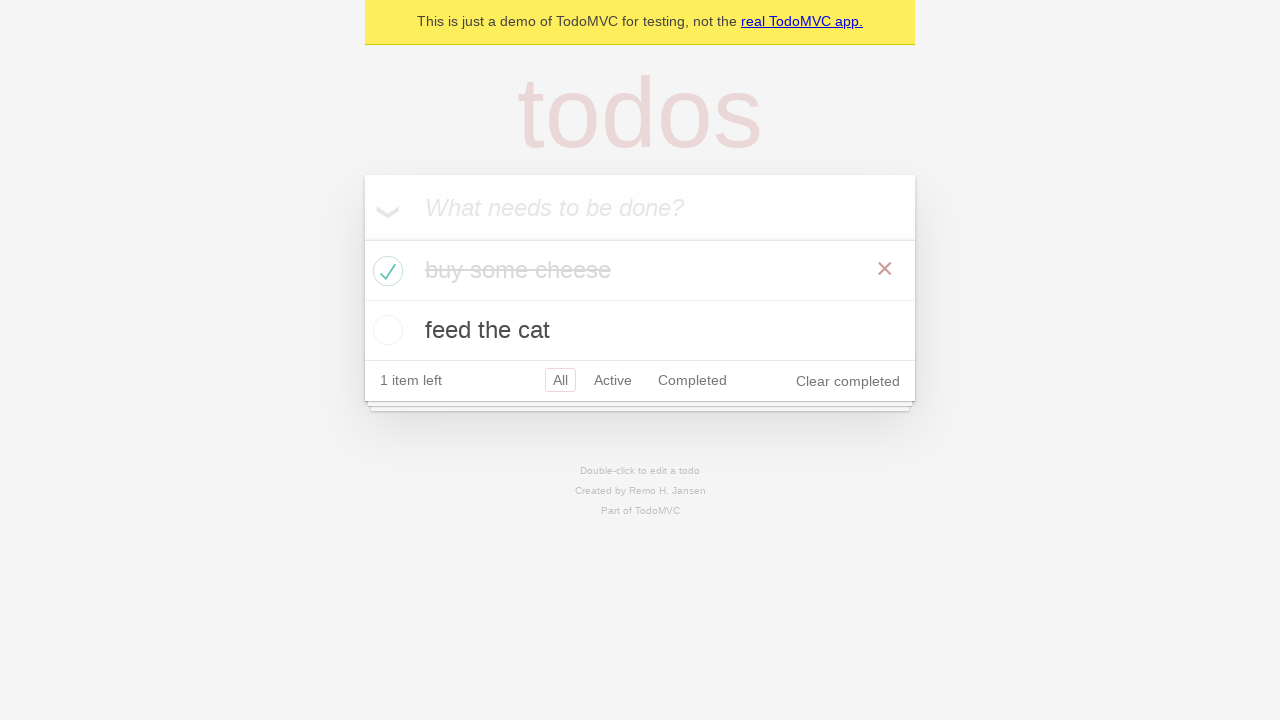

Todo items appeared after page reload
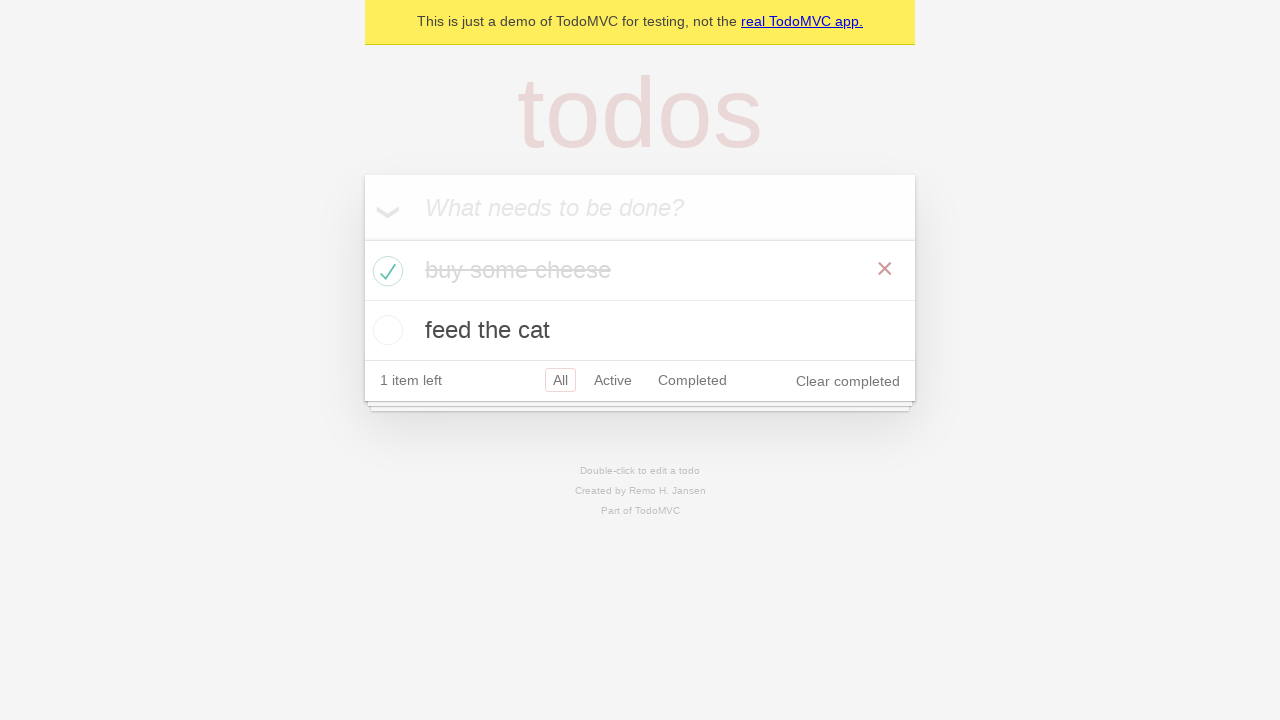

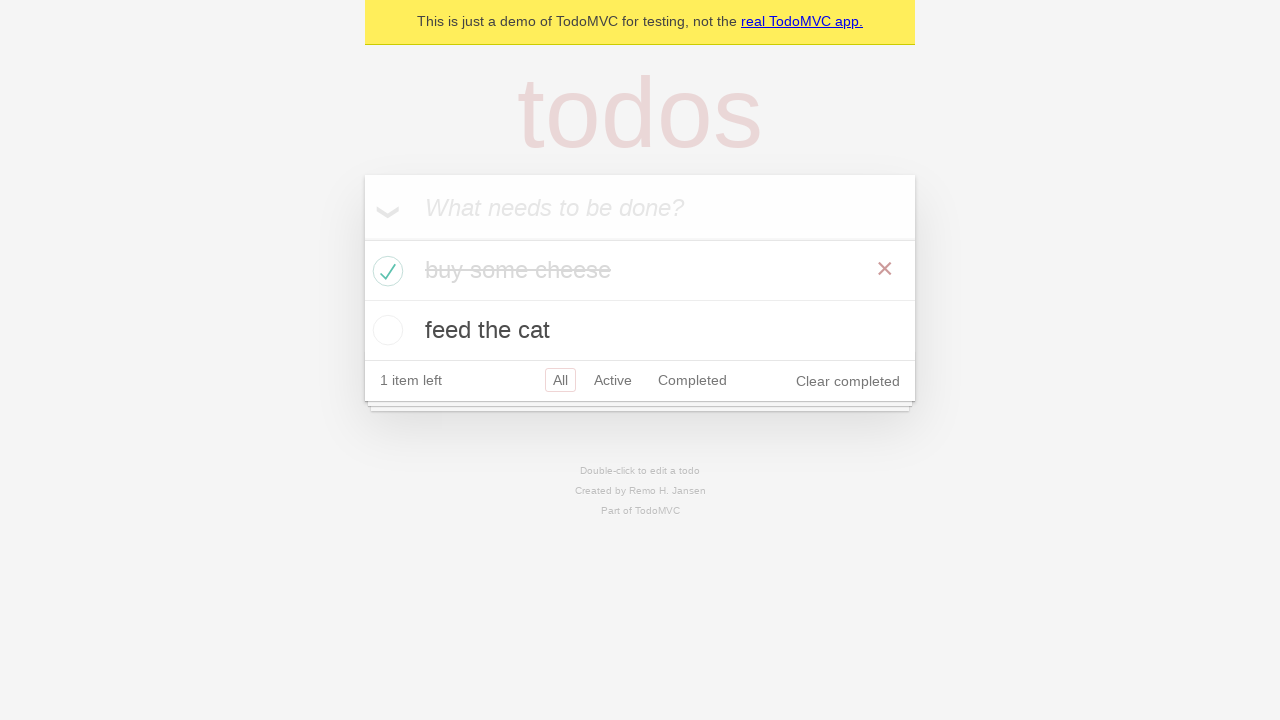